Tests opting out of A/B tests by forging an Optimizely opt-out cookie on the target page, verifying the heading changes from A/B test variant to "No A/B Test"

Starting URL: http://the-internet.herokuapp.com/abtest

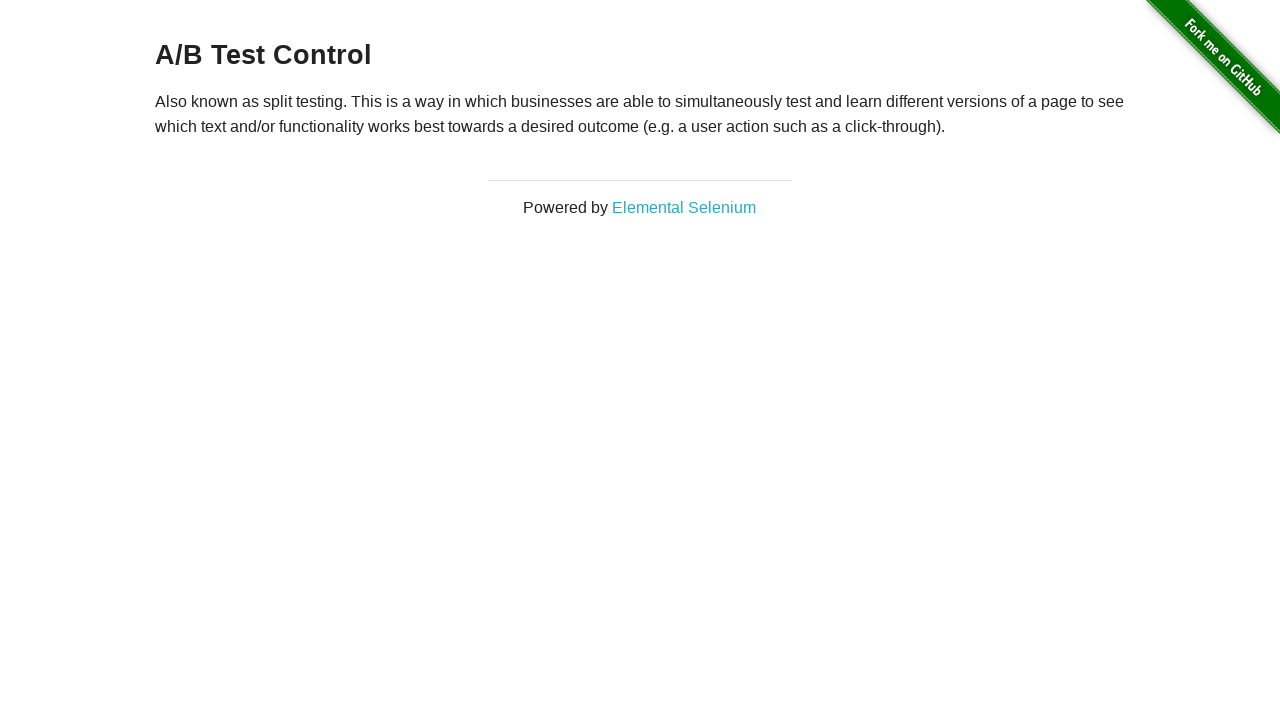

Located the h3 heading element
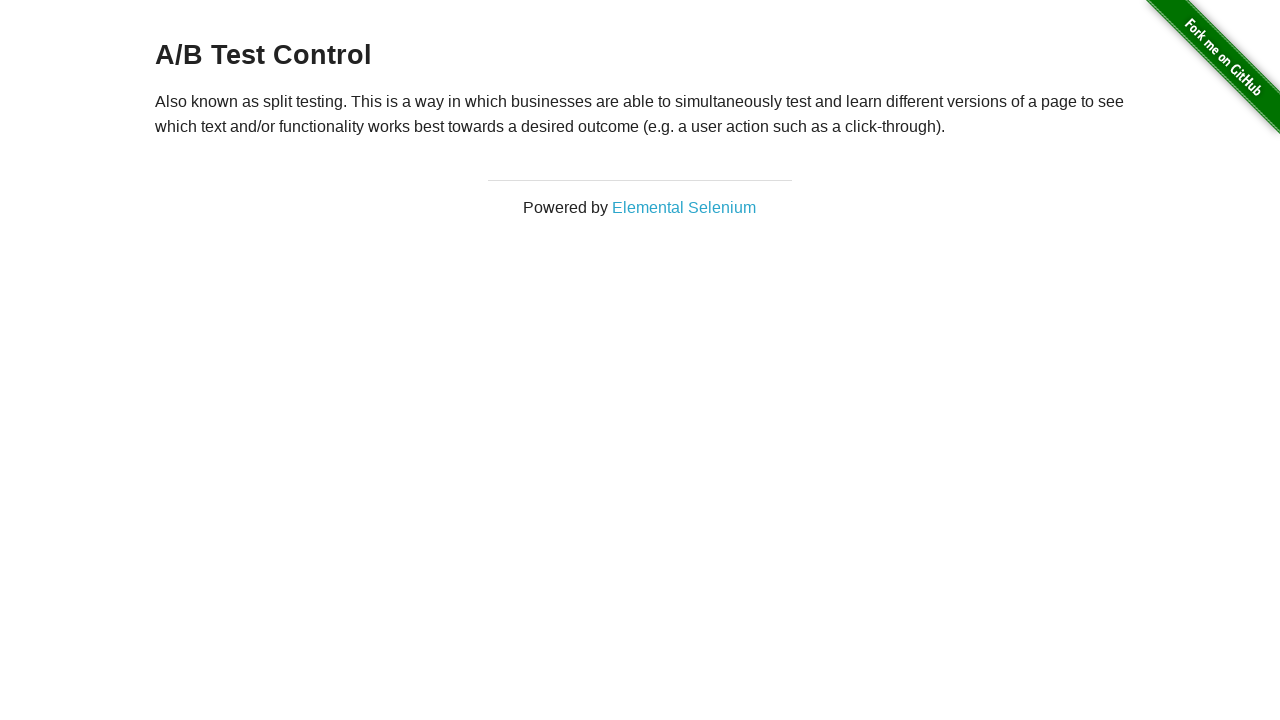

Retrieved heading text content
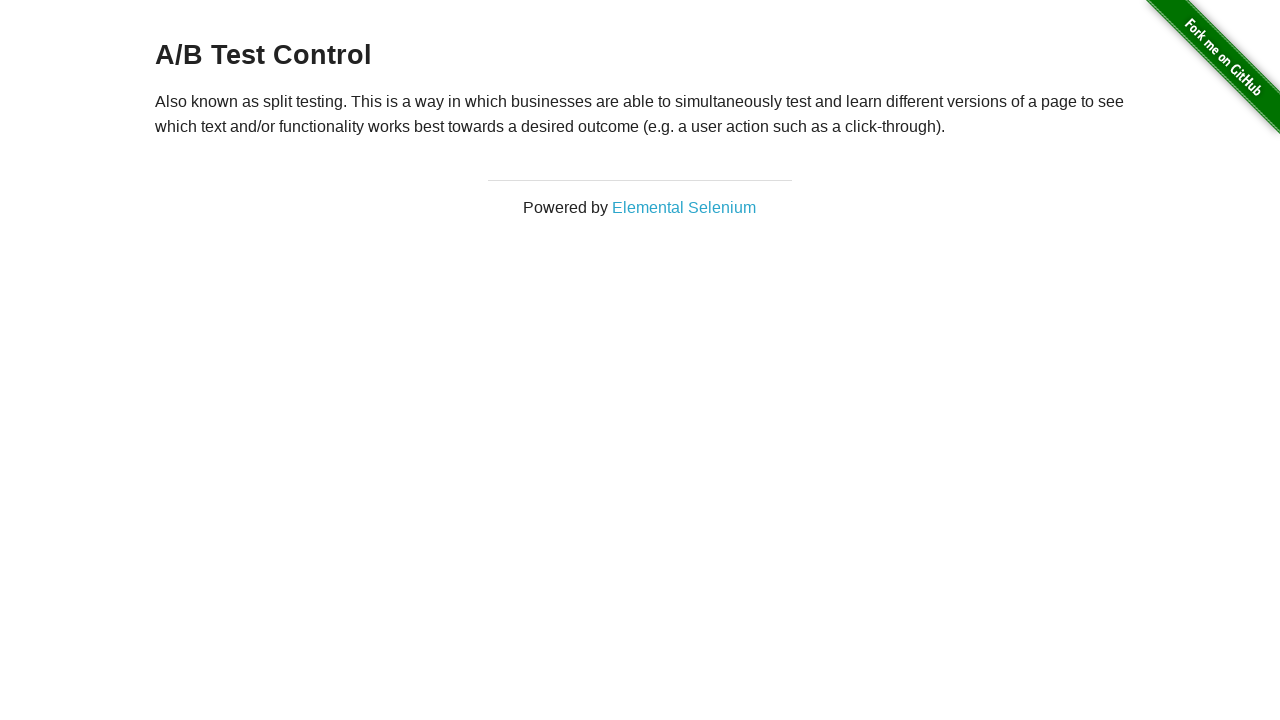

Verified initial heading is an A/B test variant: 'A/B Test Control'
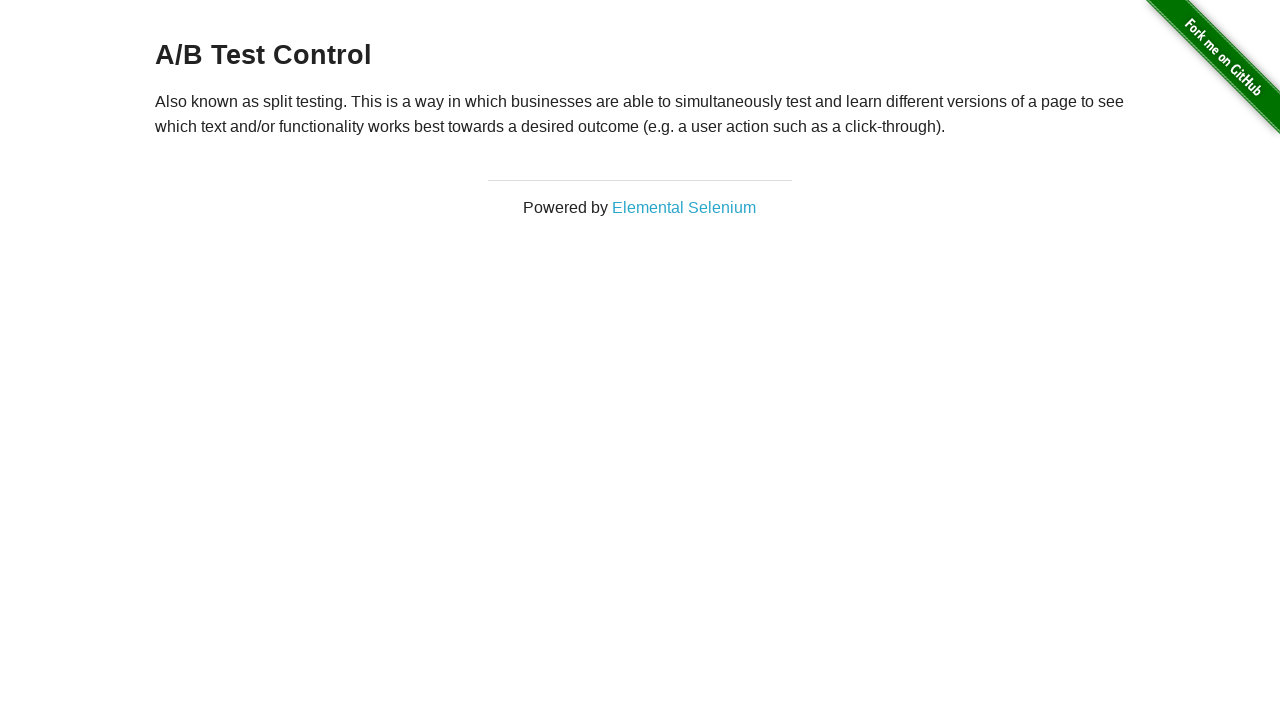

Added optimizelyOptOut cookie to context
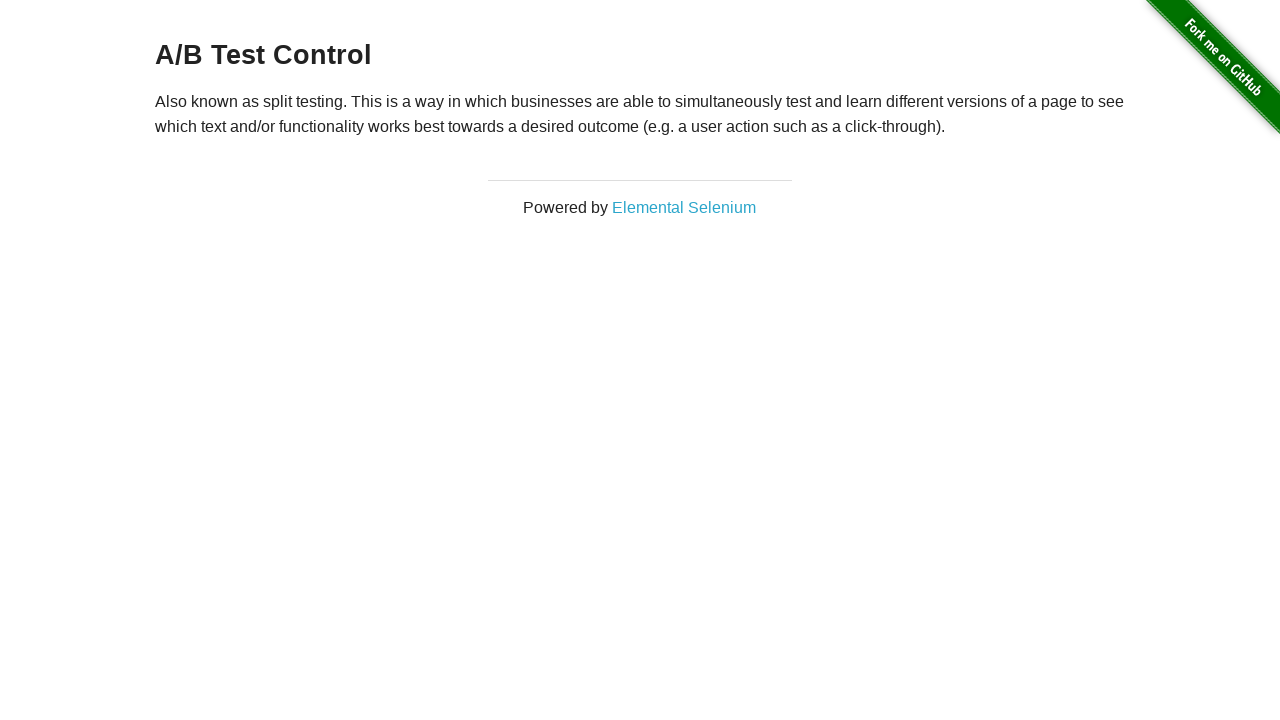

Reloaded the page to apply the opt-out cookie
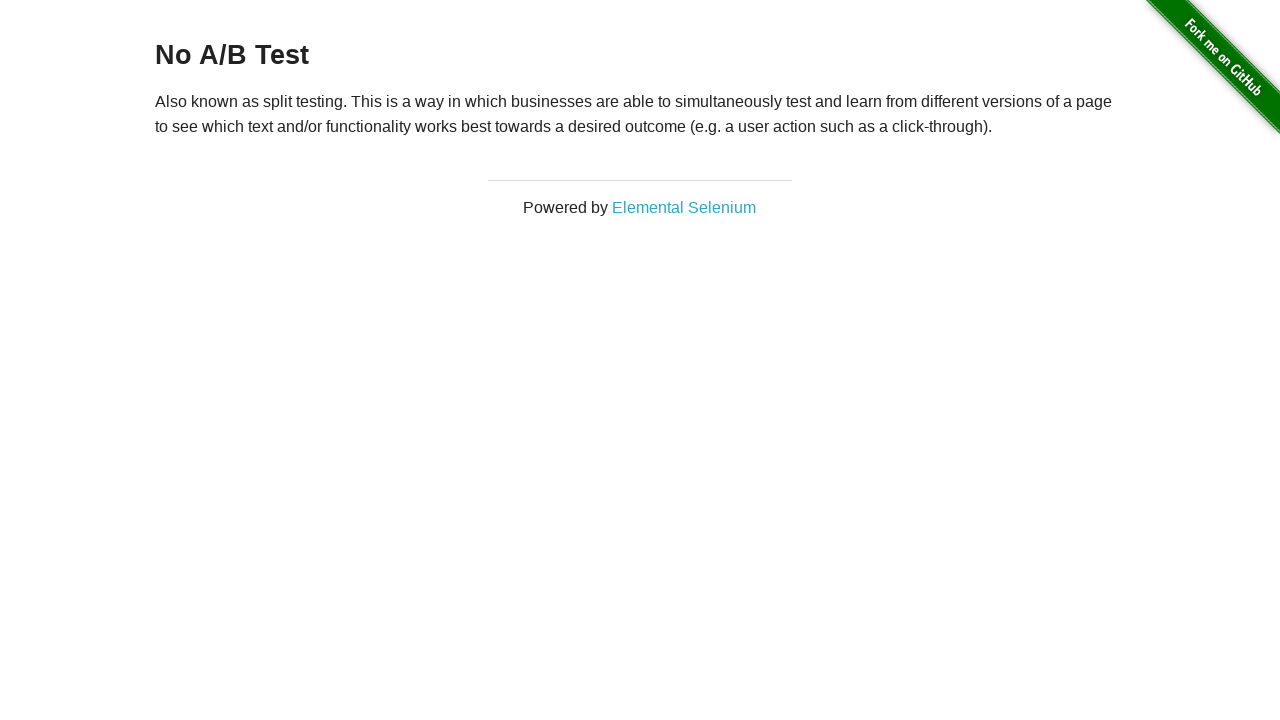

Retrieved heading text after page reload
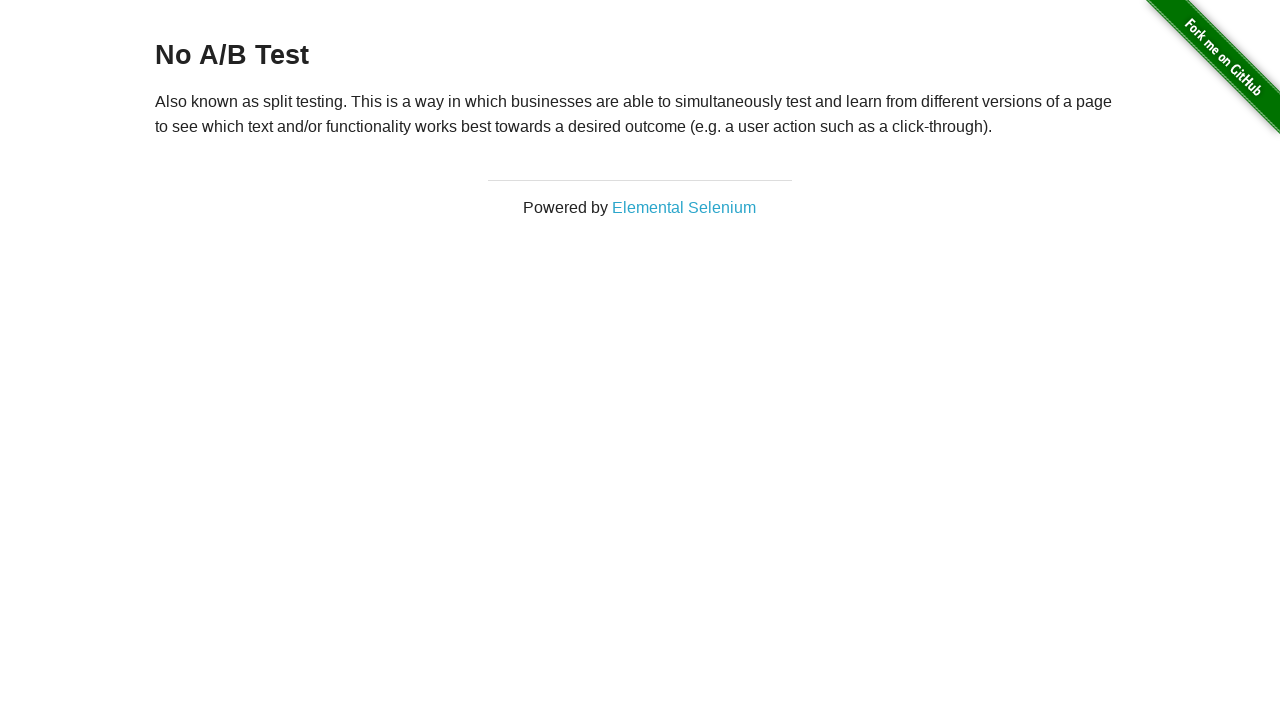

Verified heading changed to 'No A/B Test' after opting out
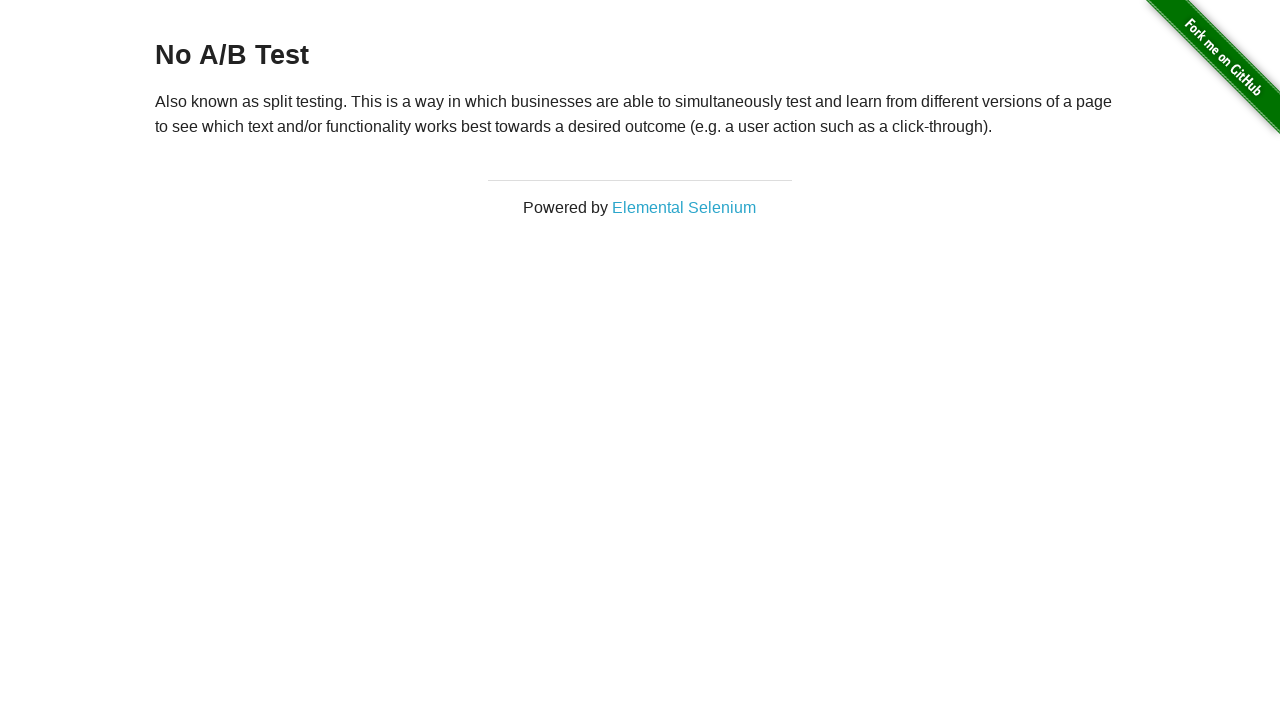

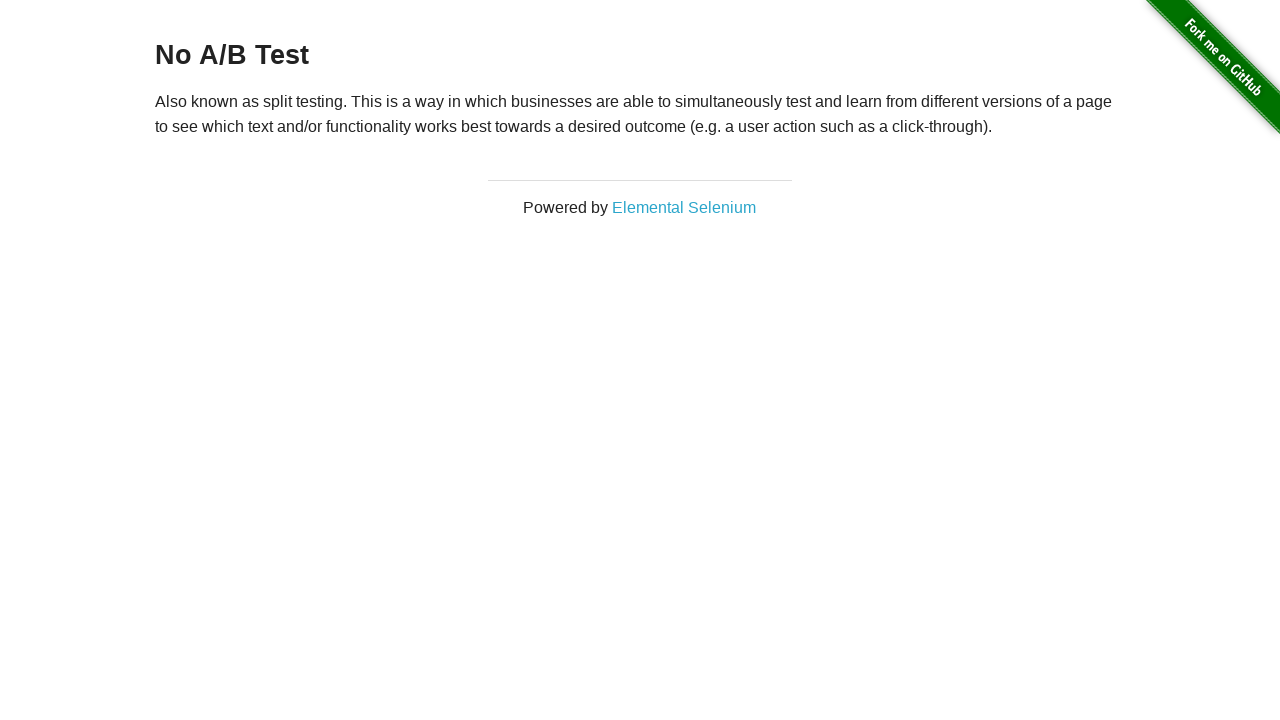